Tests window switching using a different iteration approach, clicking a link to open new windows and switching between them

Starting URL: https://the-internet.herokuapp.com/windows

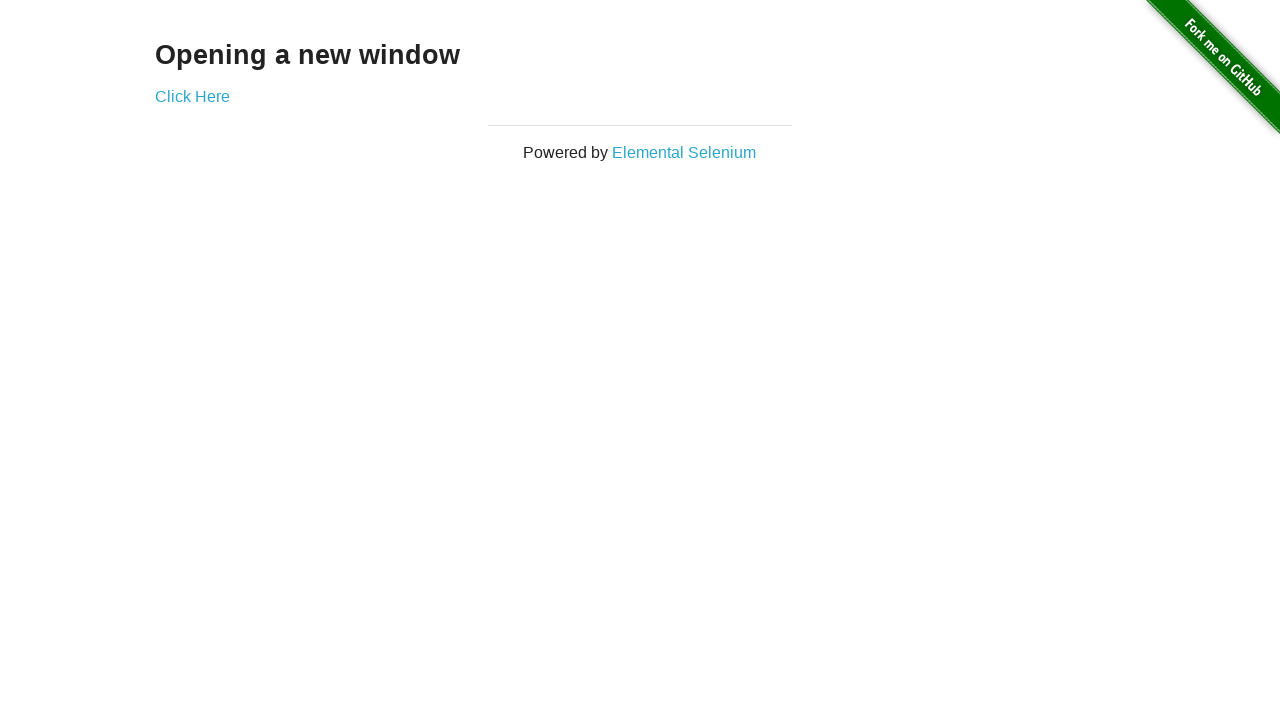

Clicked 'Click Here' link to open first new window at (192, 96) on xpath=//a[text()='Click Here']
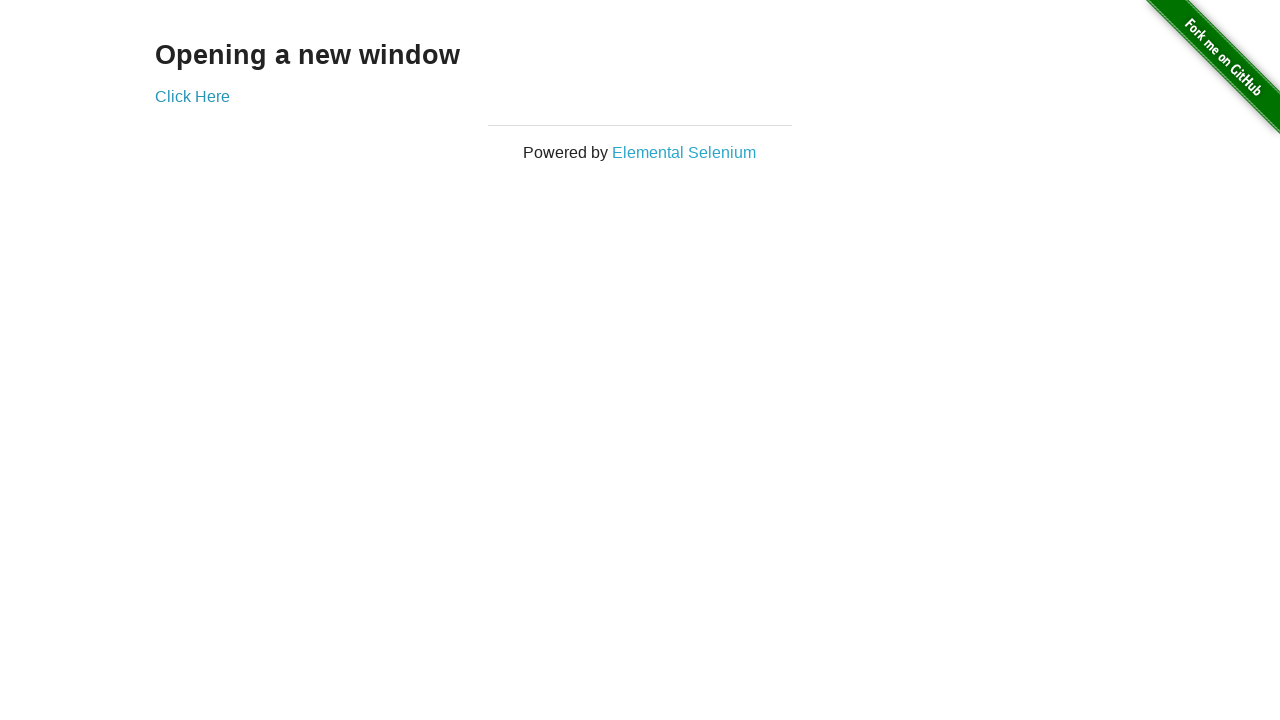

Clicked 'Click Here' link to open second new window at (192, 96) on xpath=//a[text()='Click Here']
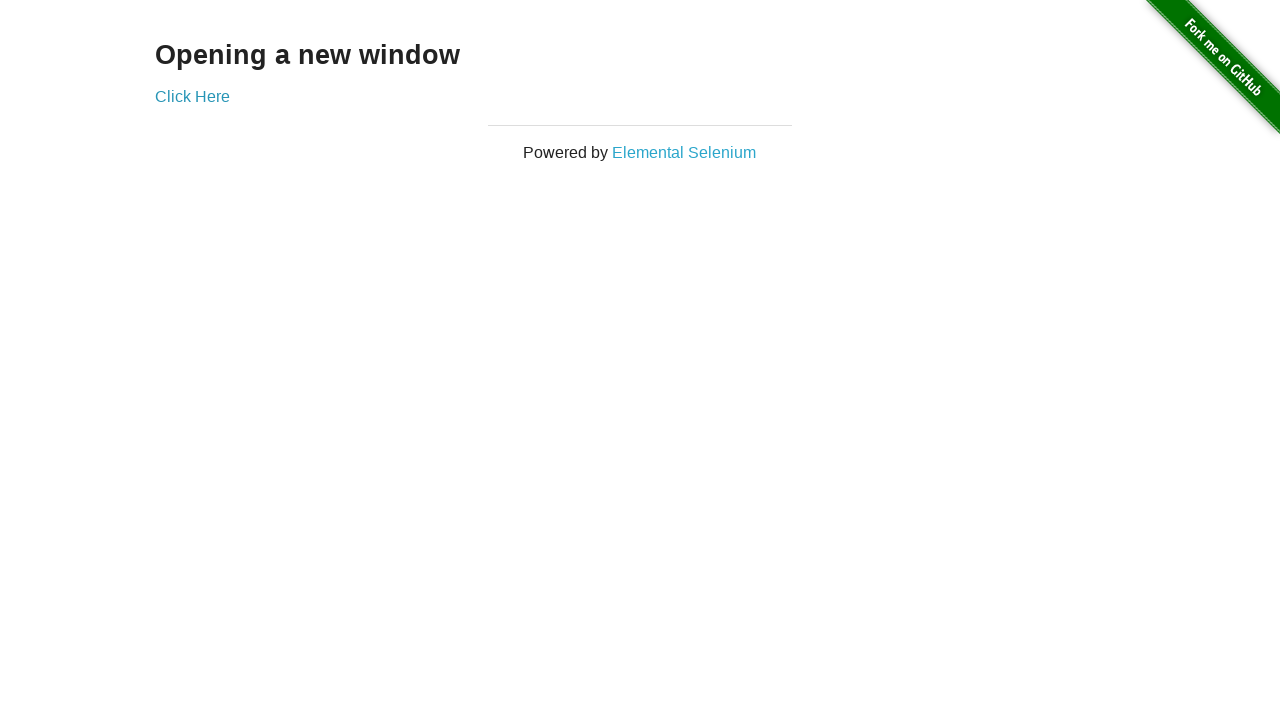

Retrieved all page contexts from browser
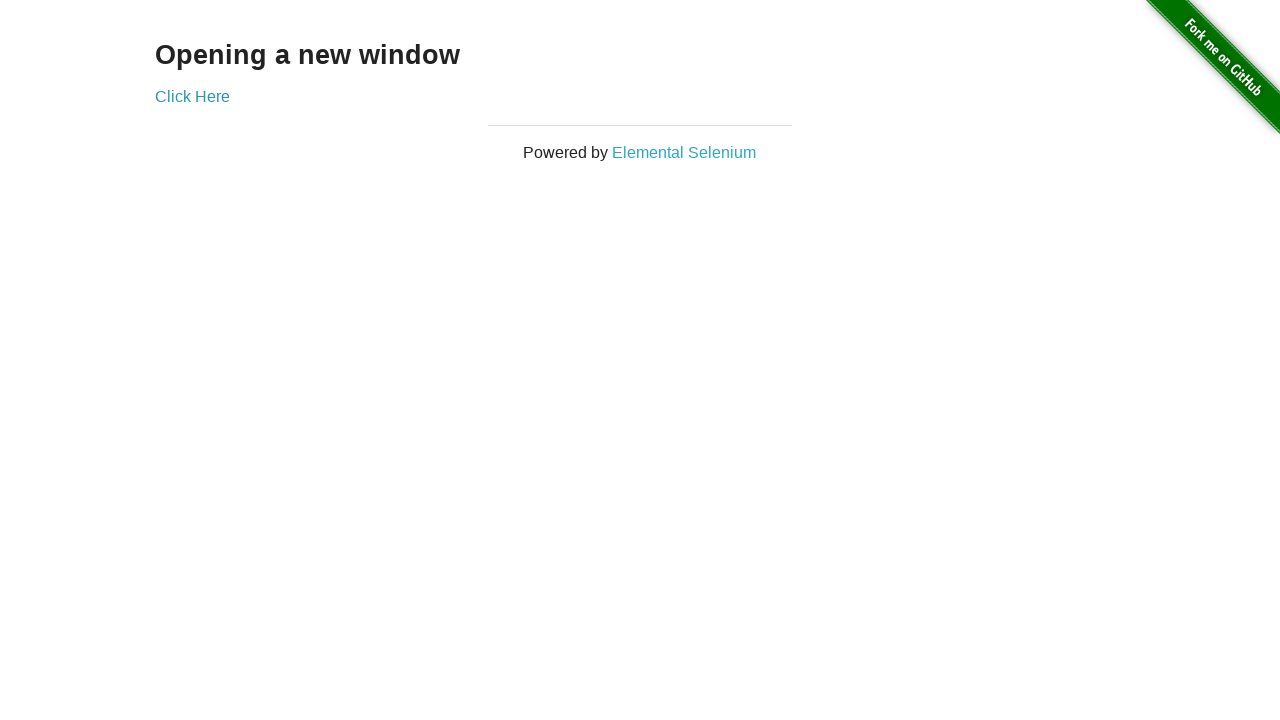

Switched to new window and waited for 'New Window' heading to load
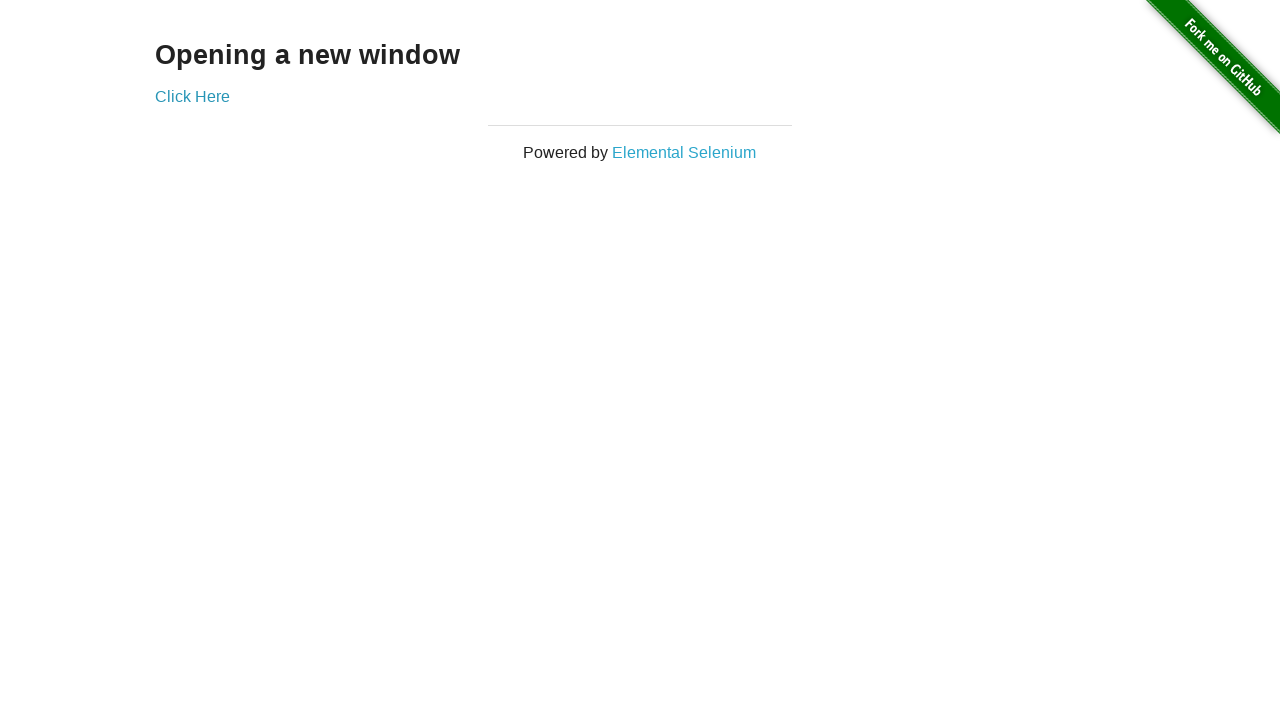

Retrieved and printed text content from 'New Window' heading
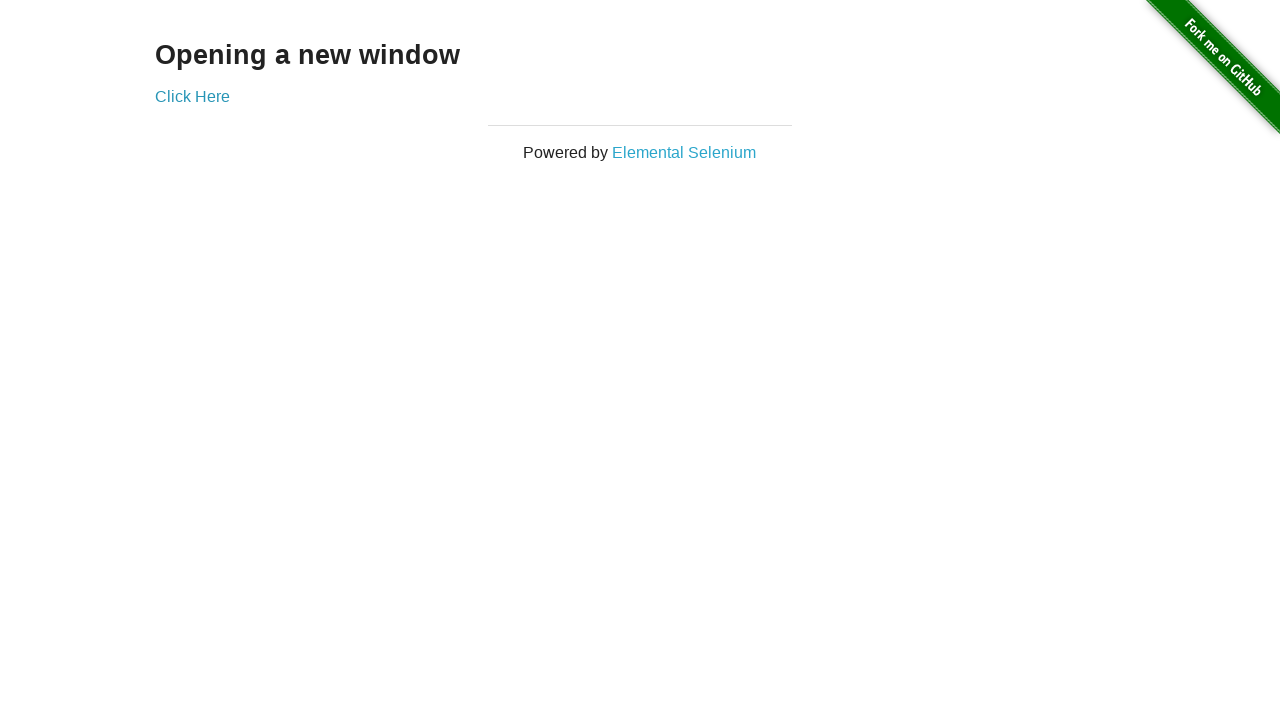

Switched to new window and waited for 'New Window' heading to load
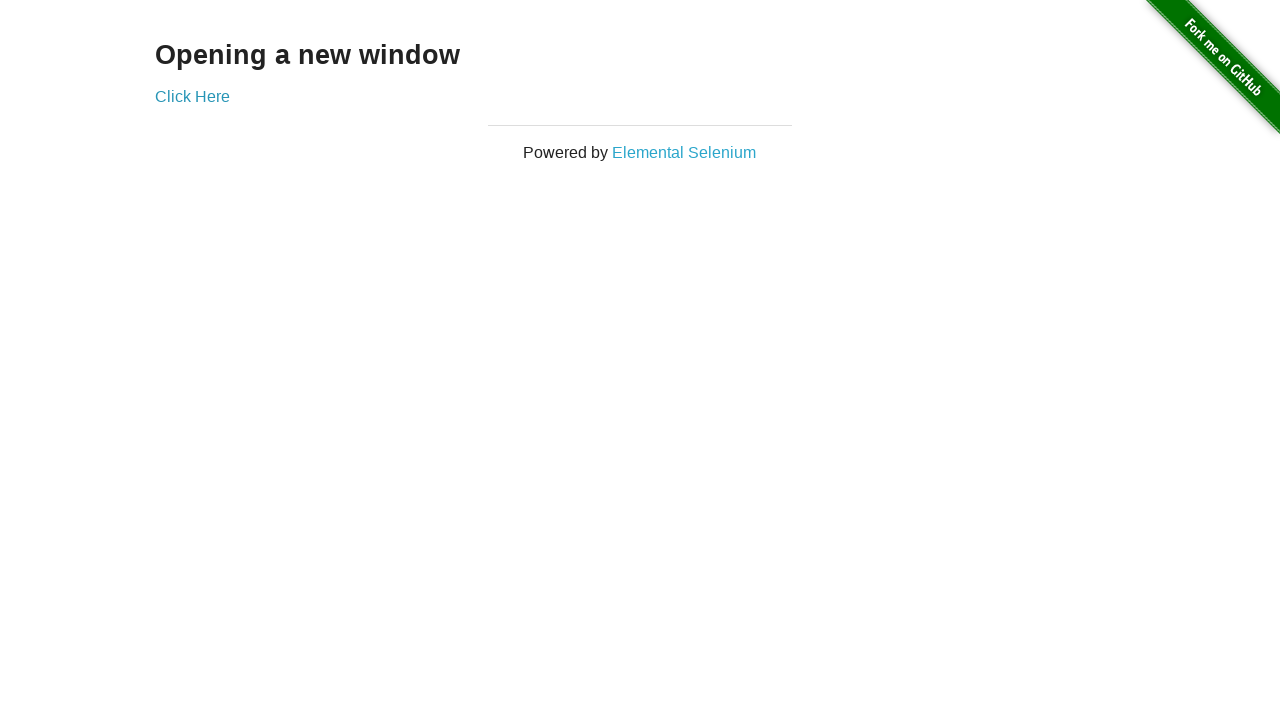

Retrieved and printed text content from 'New Window' heading
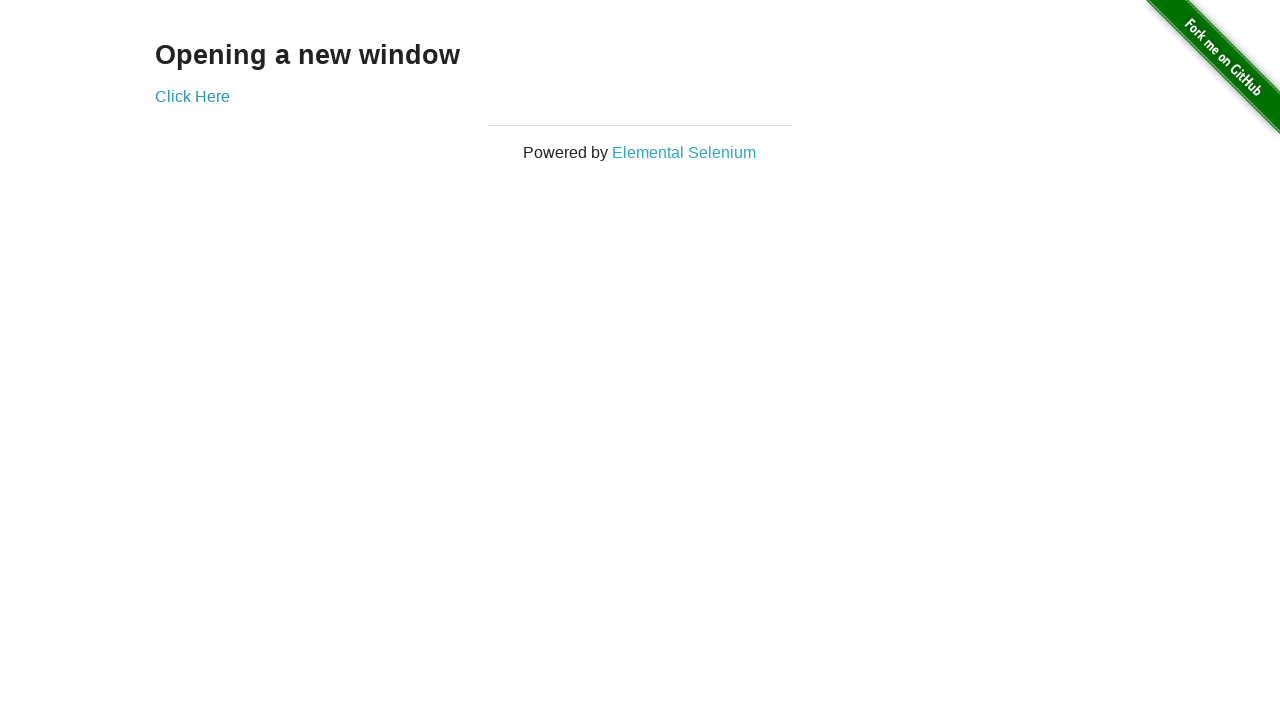

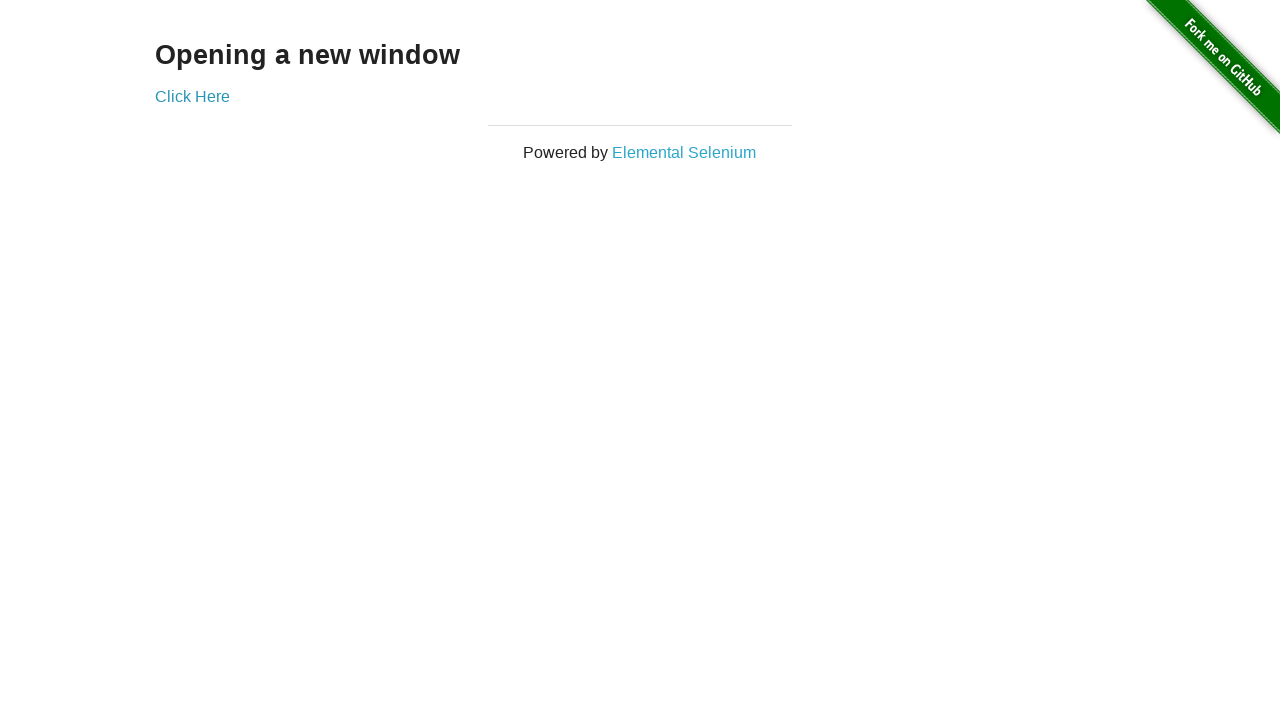